Tests browser tab handling functionality by opening a new tab, switching between tabs, and extracting text from the new tab

Starting URL: https://demoqa.com/browser-windows

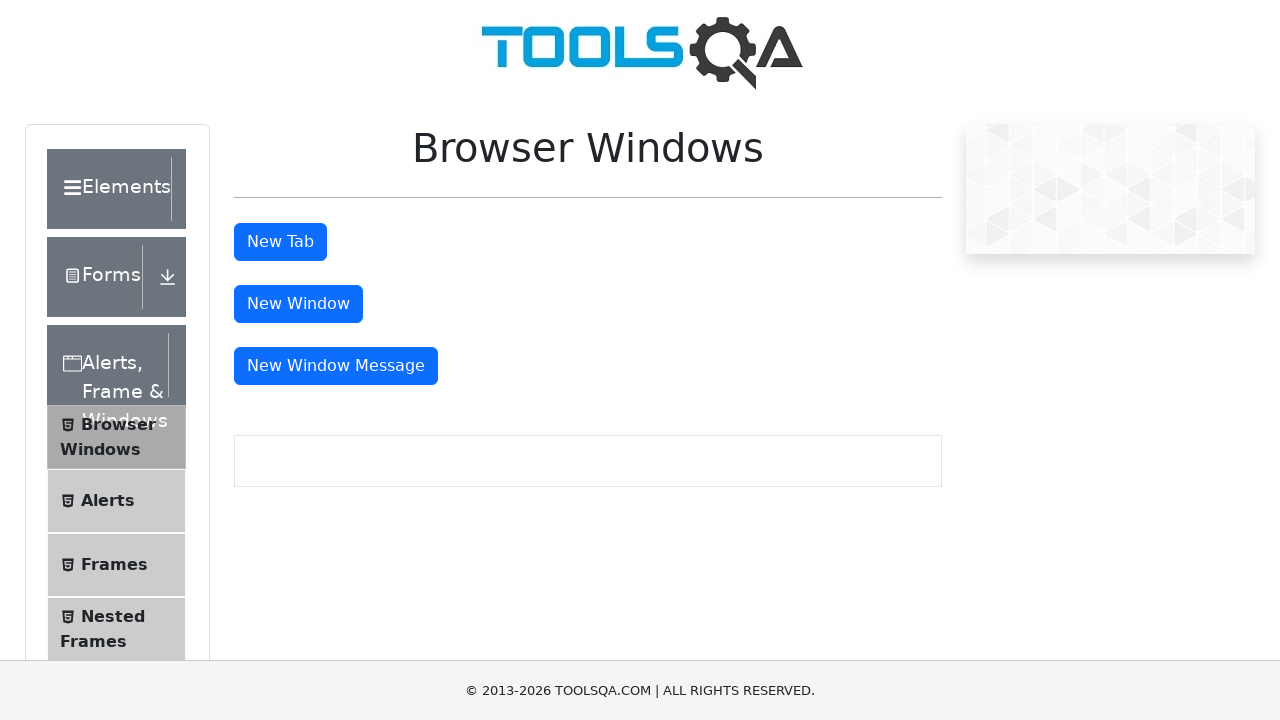

Clicked button to open new tab at (280, 242) on #tabButton
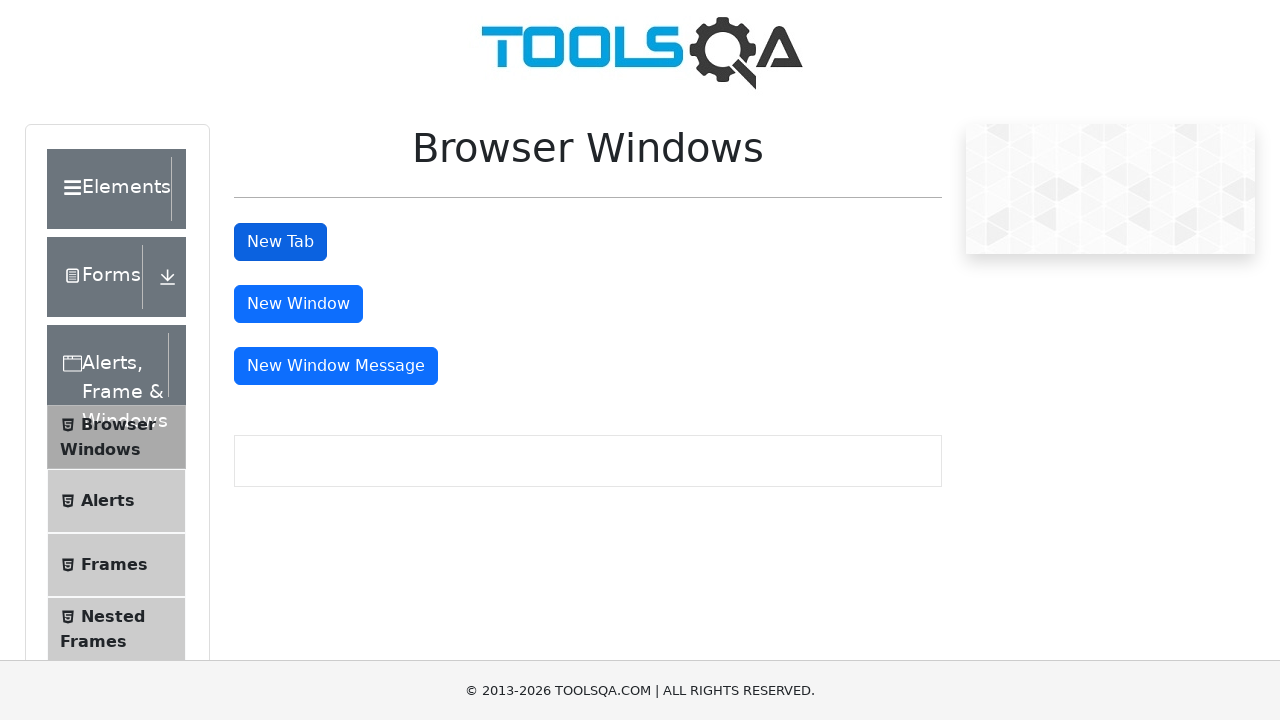

Waited 2 seconds for new tab to open
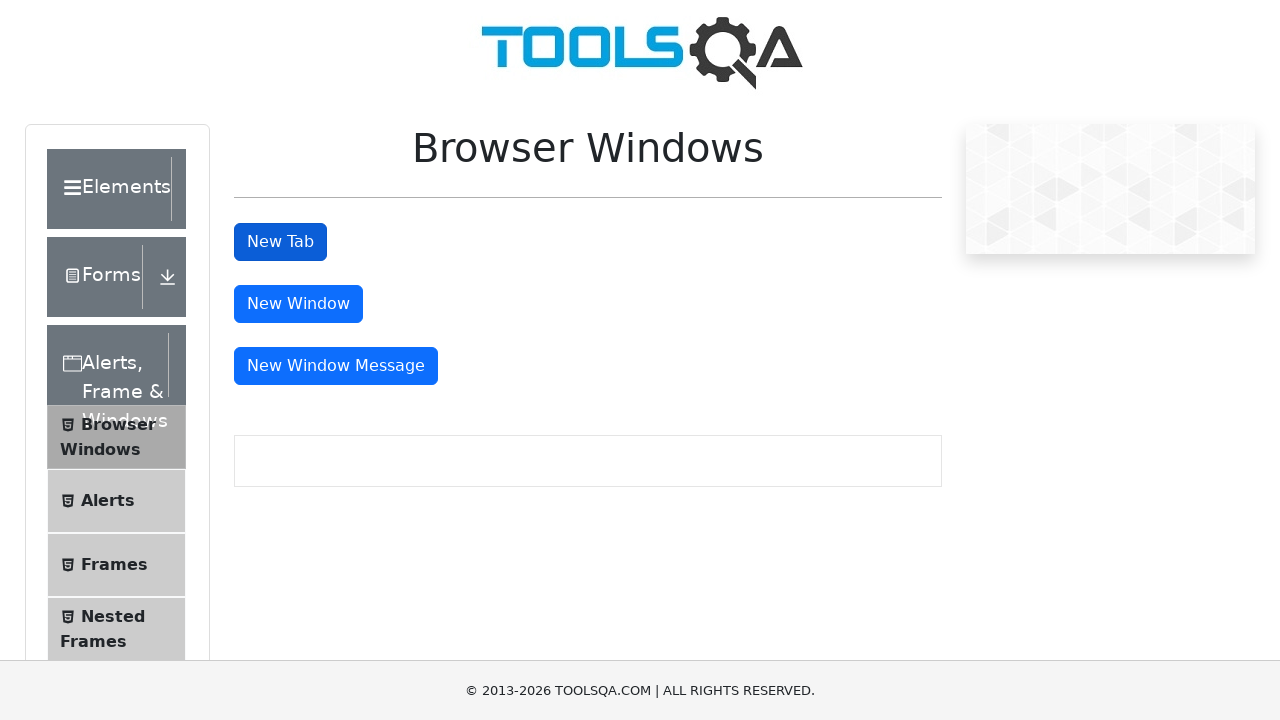

Retrieved browser context
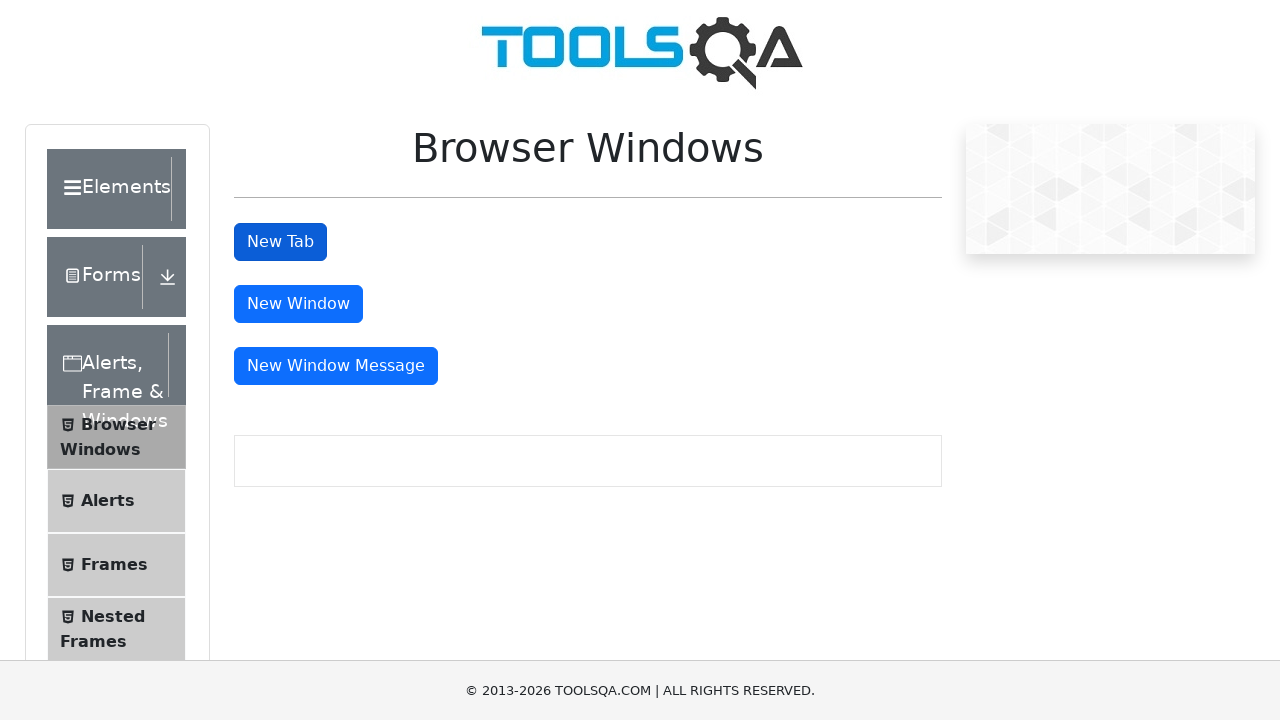

Retrieved all open pages/tabs from context
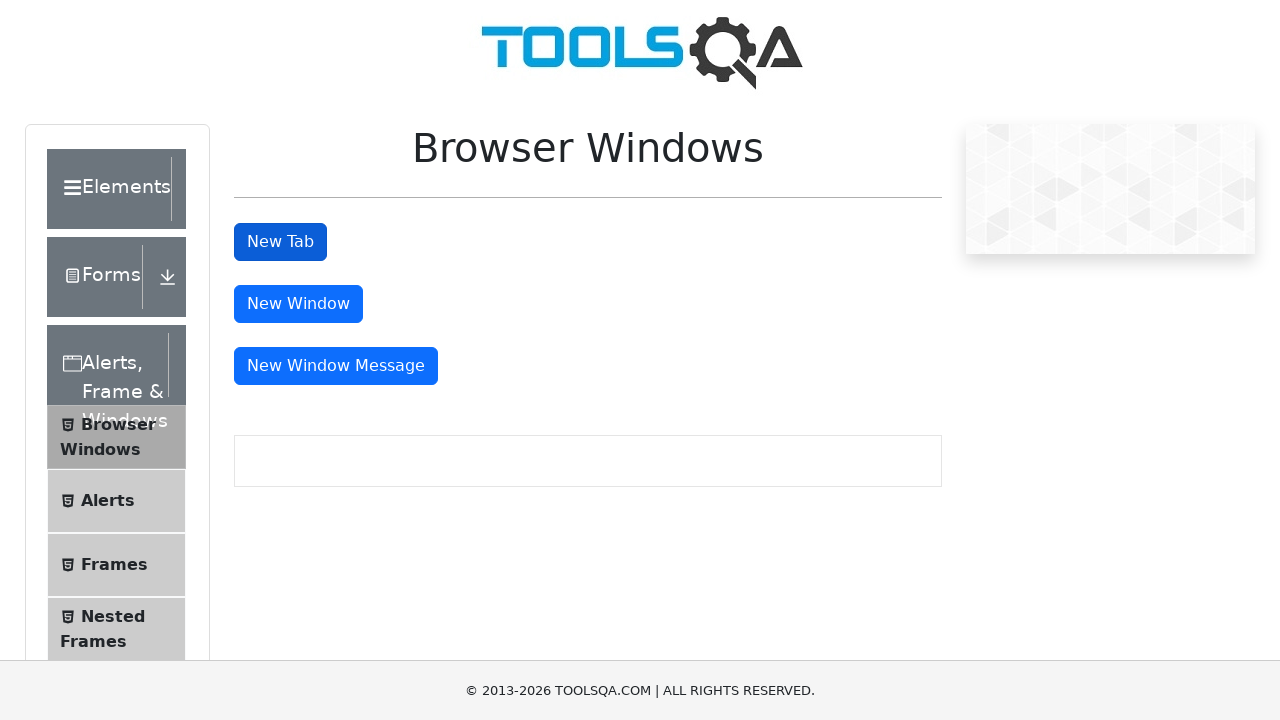

Switched to new tab (index 1)
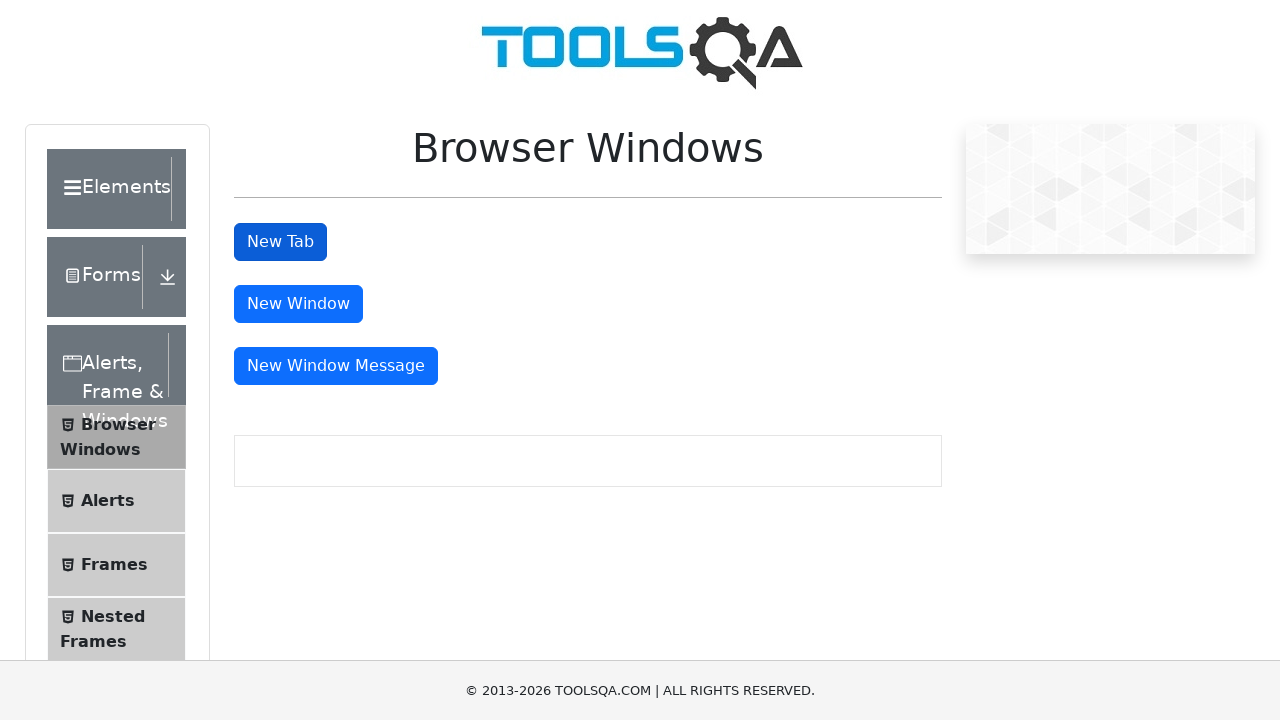

Extracted heading text from new tab: 'This is a sample page'
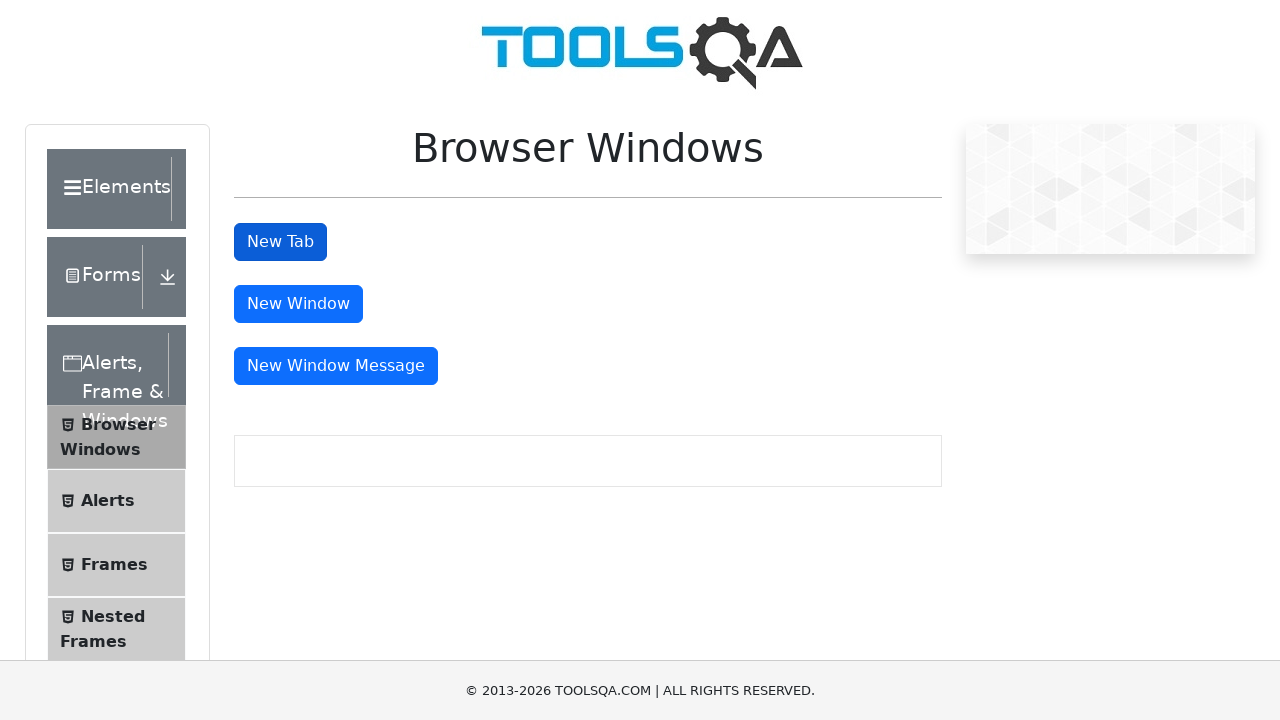

Printed heading text to console
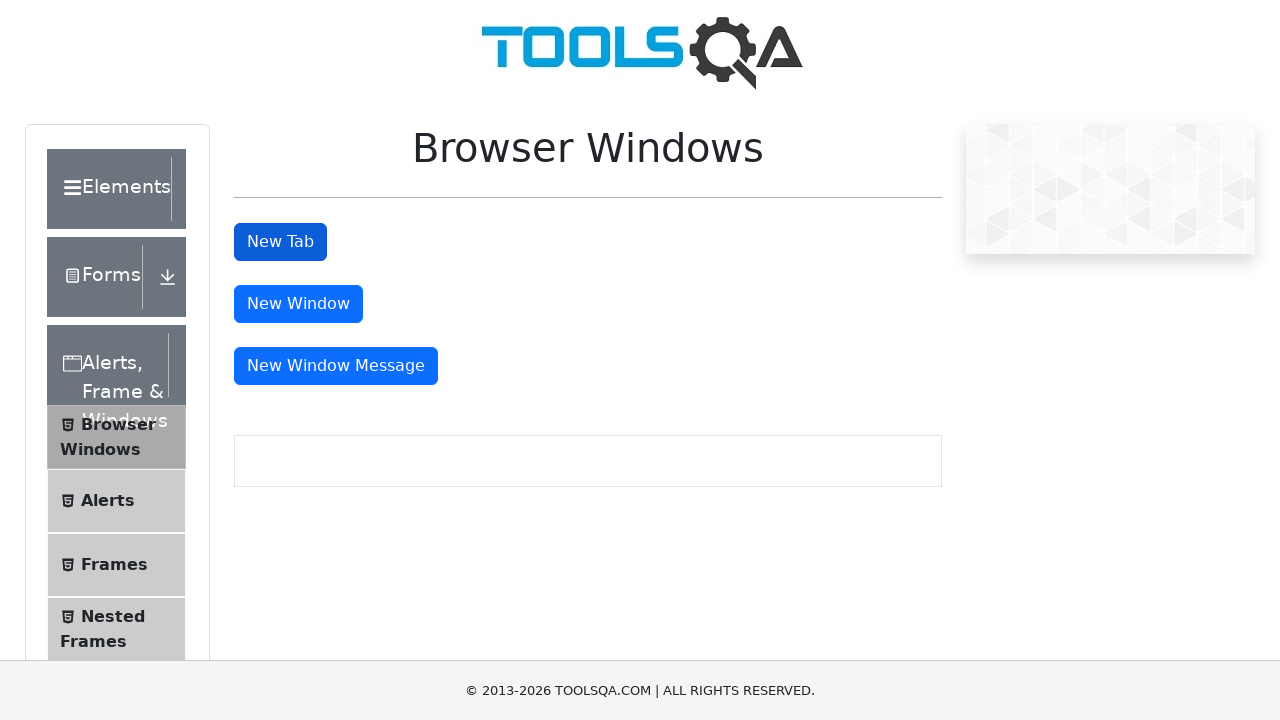

Closed the new tab
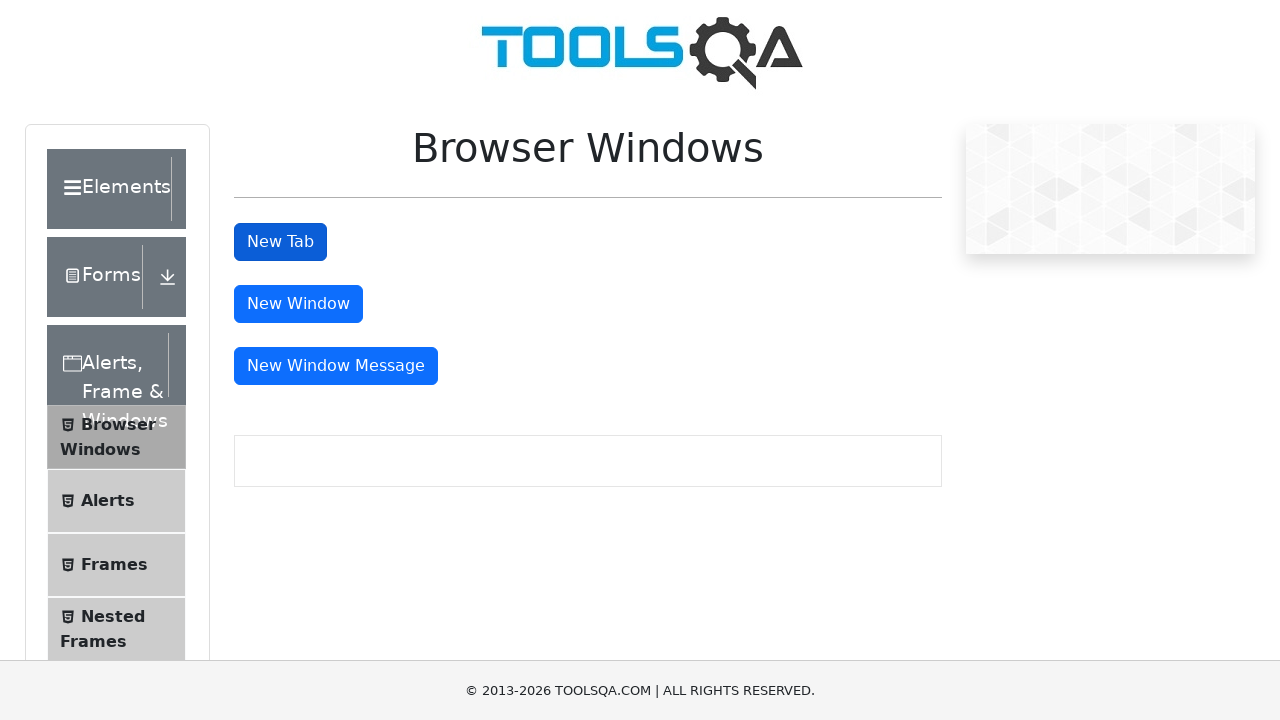

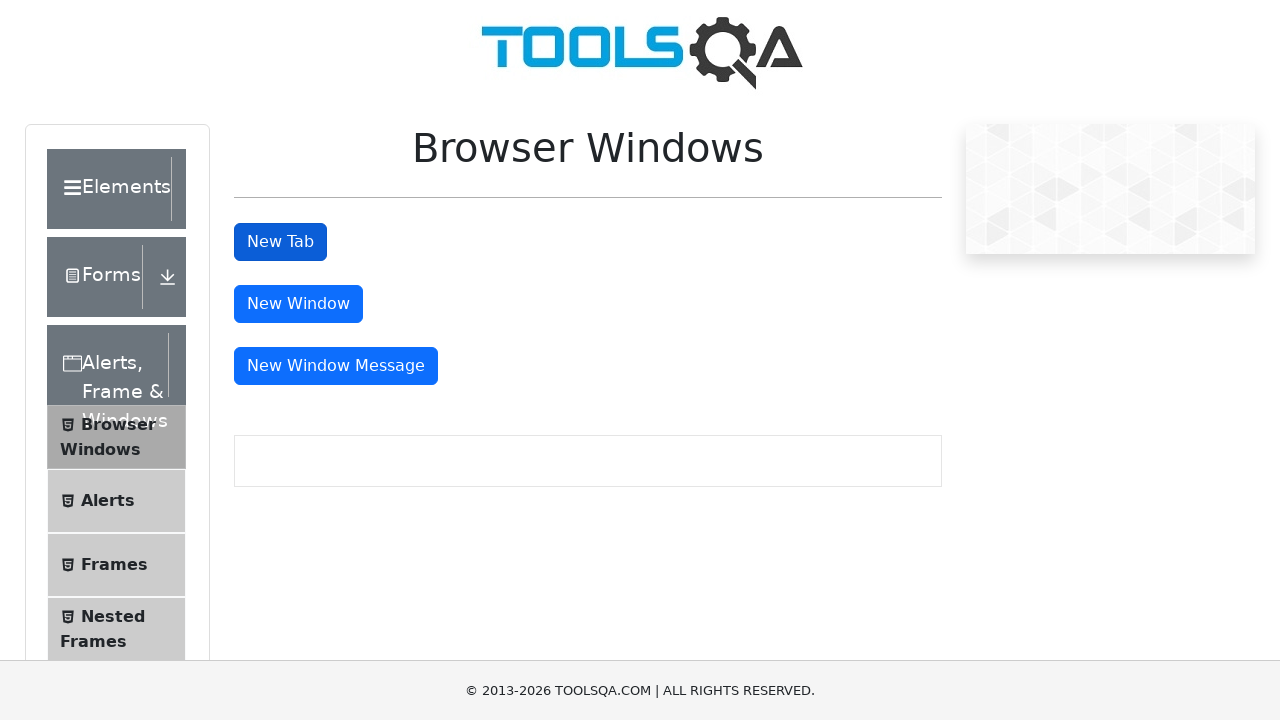